Tests the passenger selection dropdown functionality on SpiceJet booking page by selecting adult, child, and infant passenger counts

Starting URL: https://book.spicejet.com/

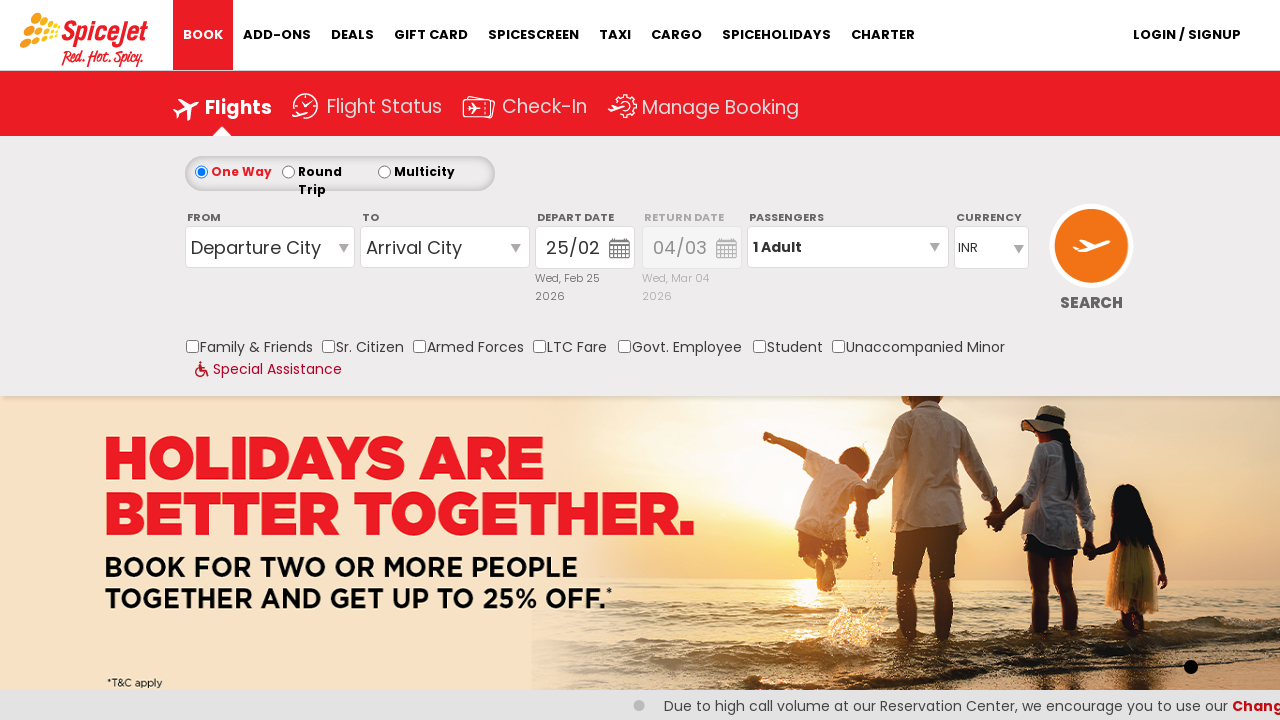

Clicked on passenger info dropdown to open it at (848, 247) on #divpaxinfo
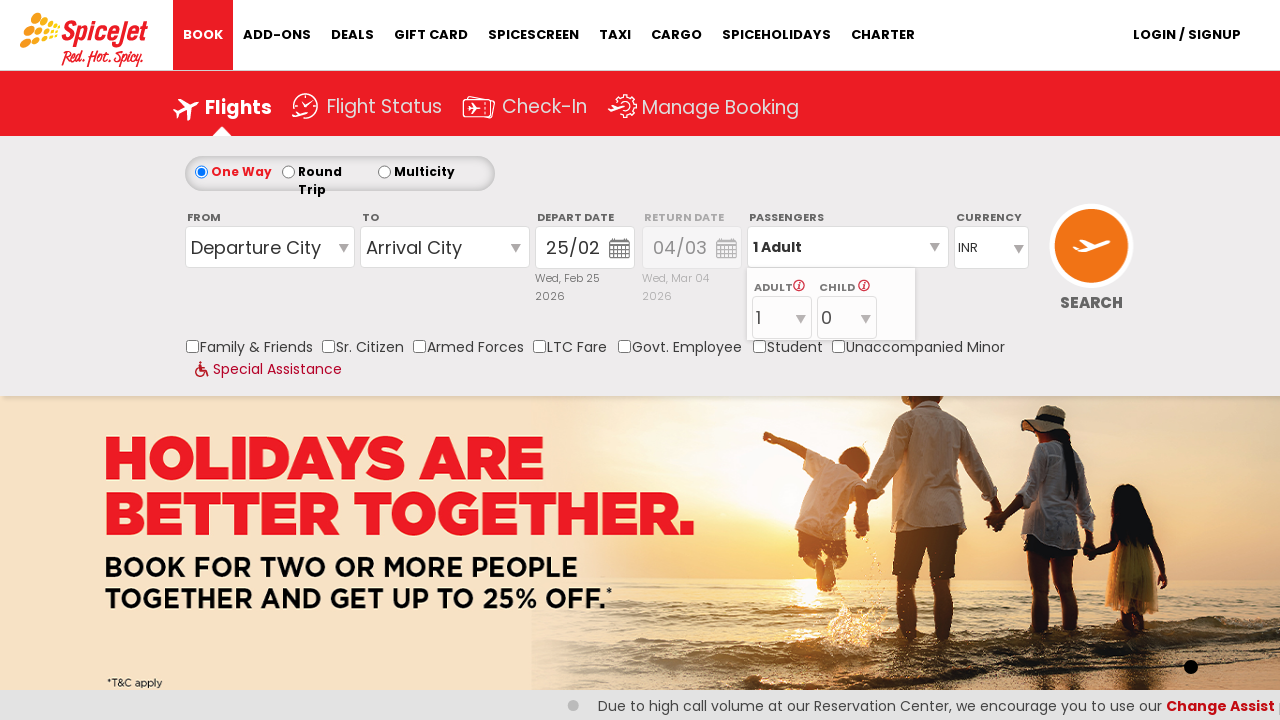

Selected 3 adults from adult dropdown on #ControlGroupSearchView_AvailabilitySearchInputSearchView_DropDownListPassengerT
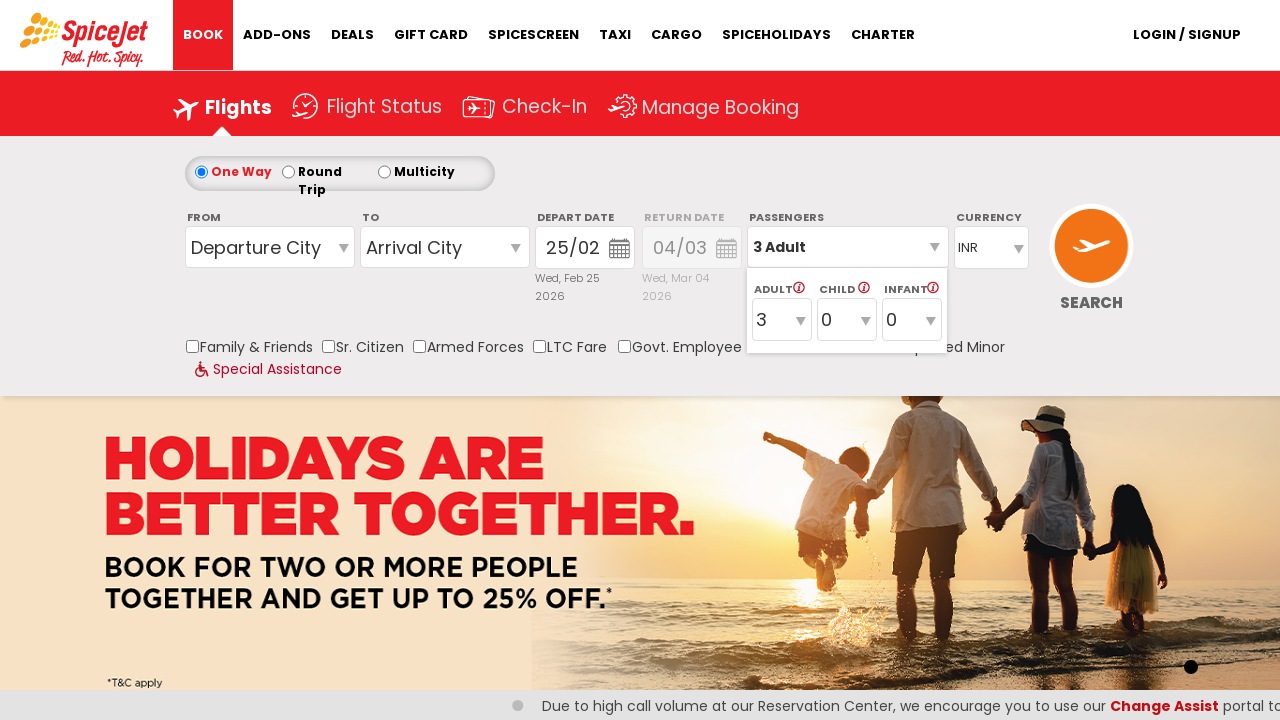

Selected 2 children from child dropdown on #ControlGroupSearchView_AvailabilitySearchInputSearchView_DropDownListPassengerT
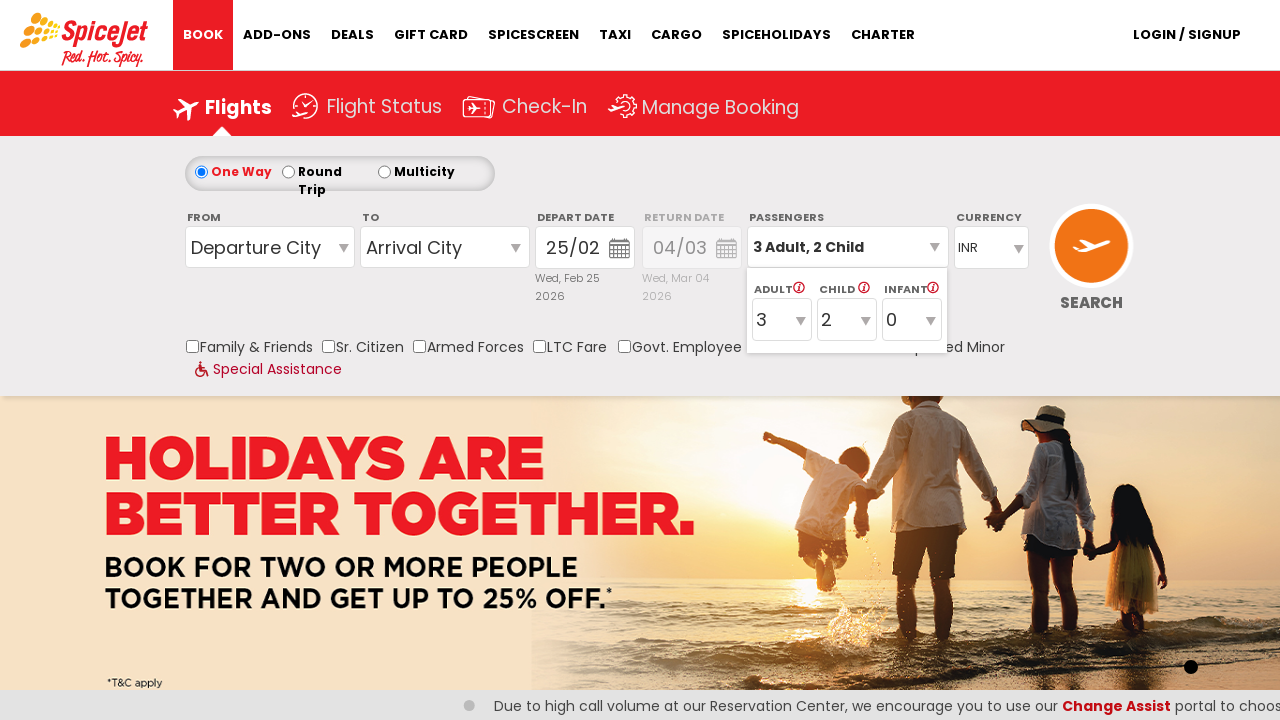

Selected 3 infants from infant dropdown on #ControlGroupSearchView_AvailabilitySearchInputSearchView_DropDownListPassengerT
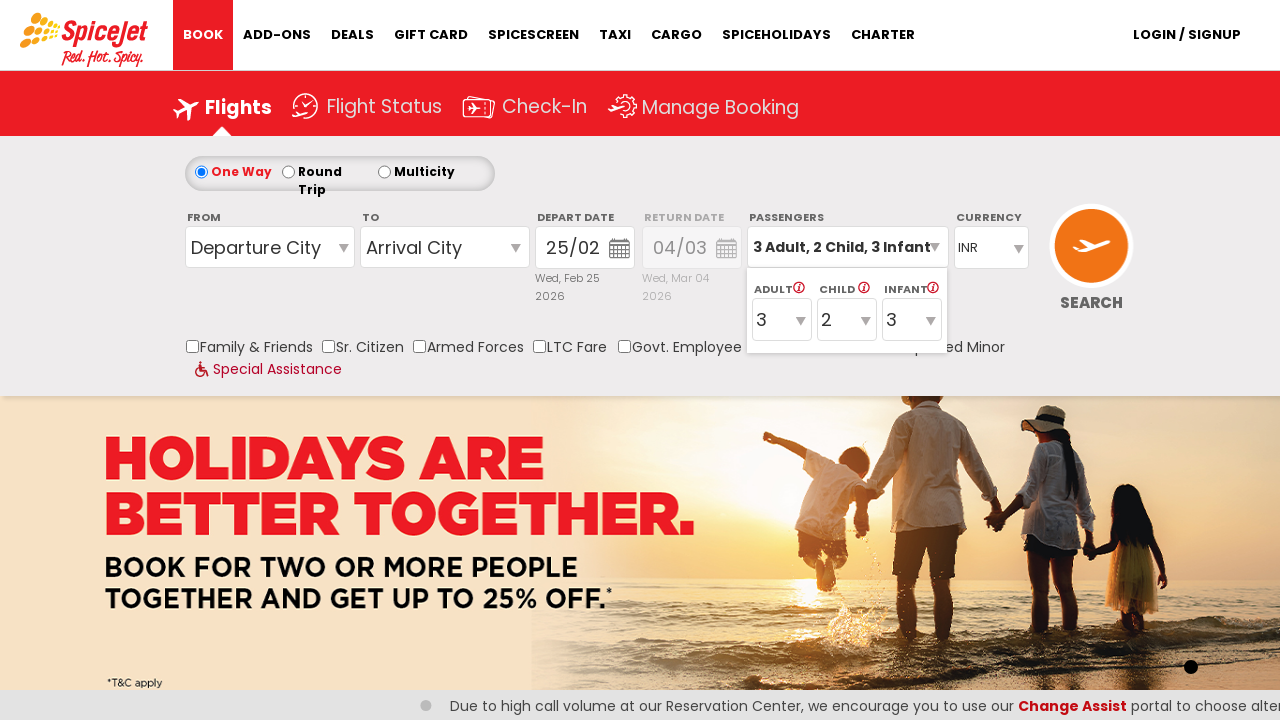

Retrieved passenger info text content
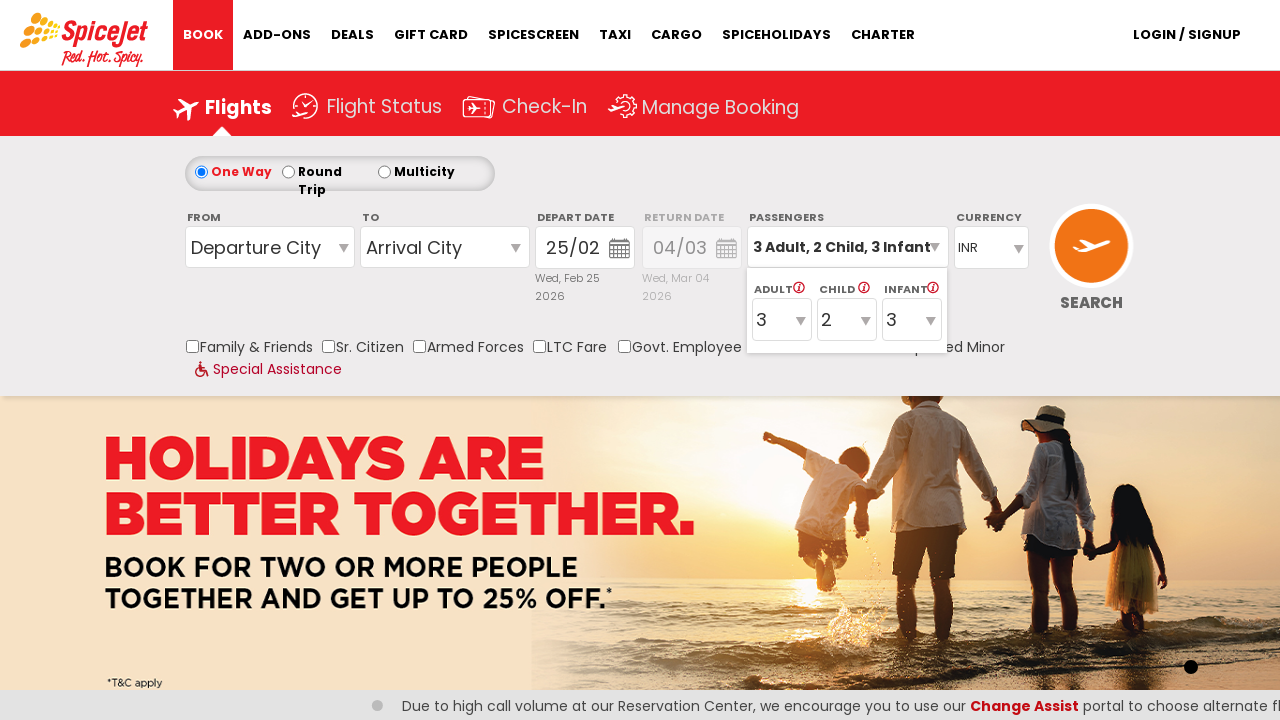

Verified passenger info displays '3 Adult, 2 Child, 3 Infant' correctly
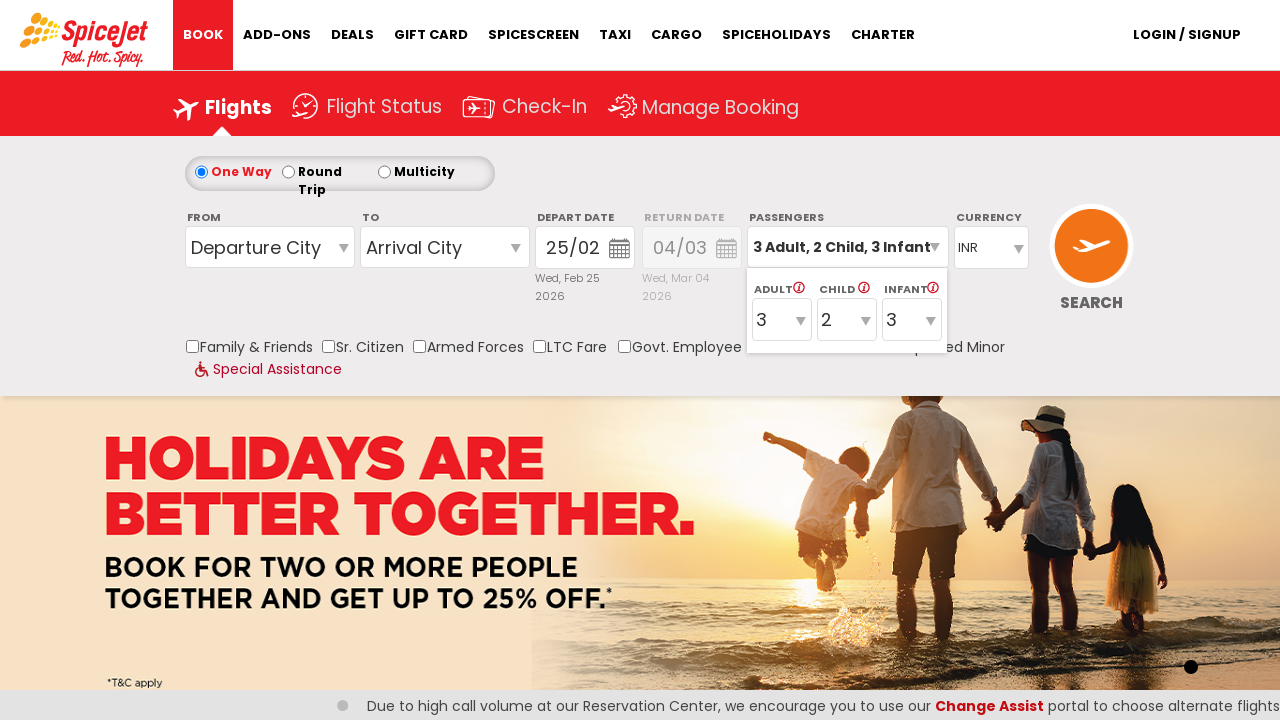

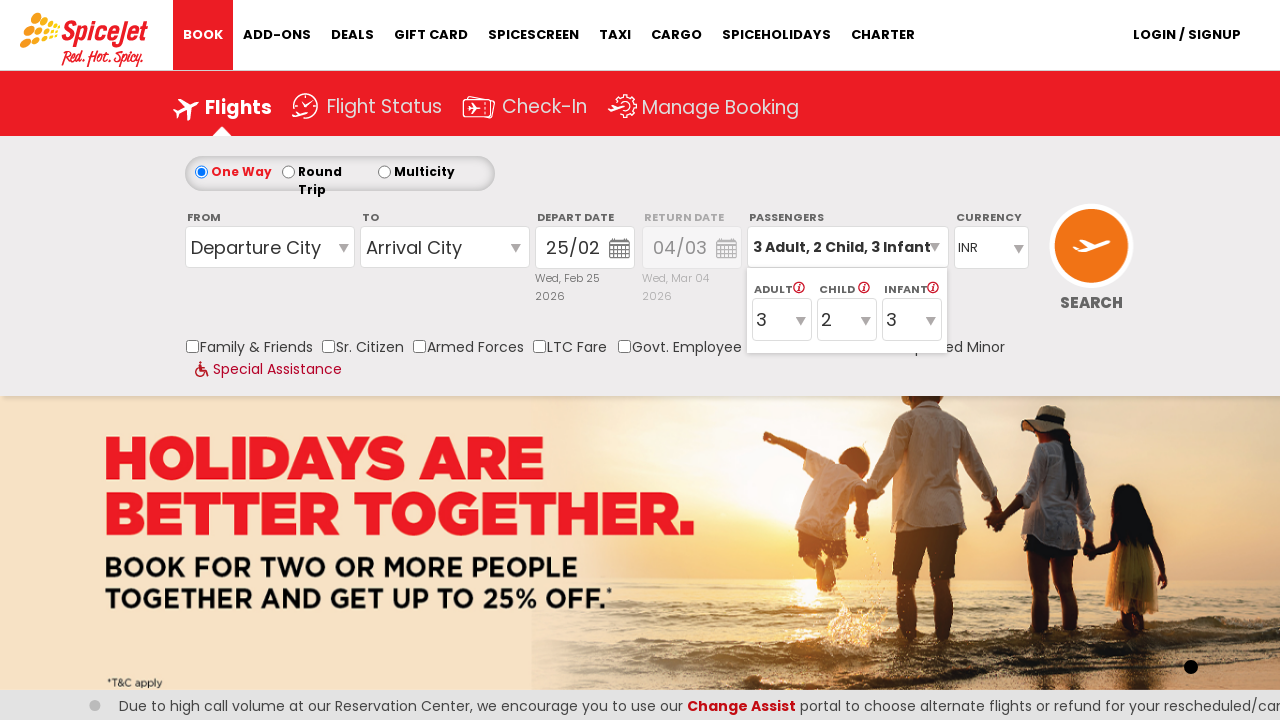